Tests mouse hover functionality by showing a hidden hover menu and clicking the "Top" link to navigate to a section.

Starting URL: https://rahulshettyacademy.com/AutomationPractice/

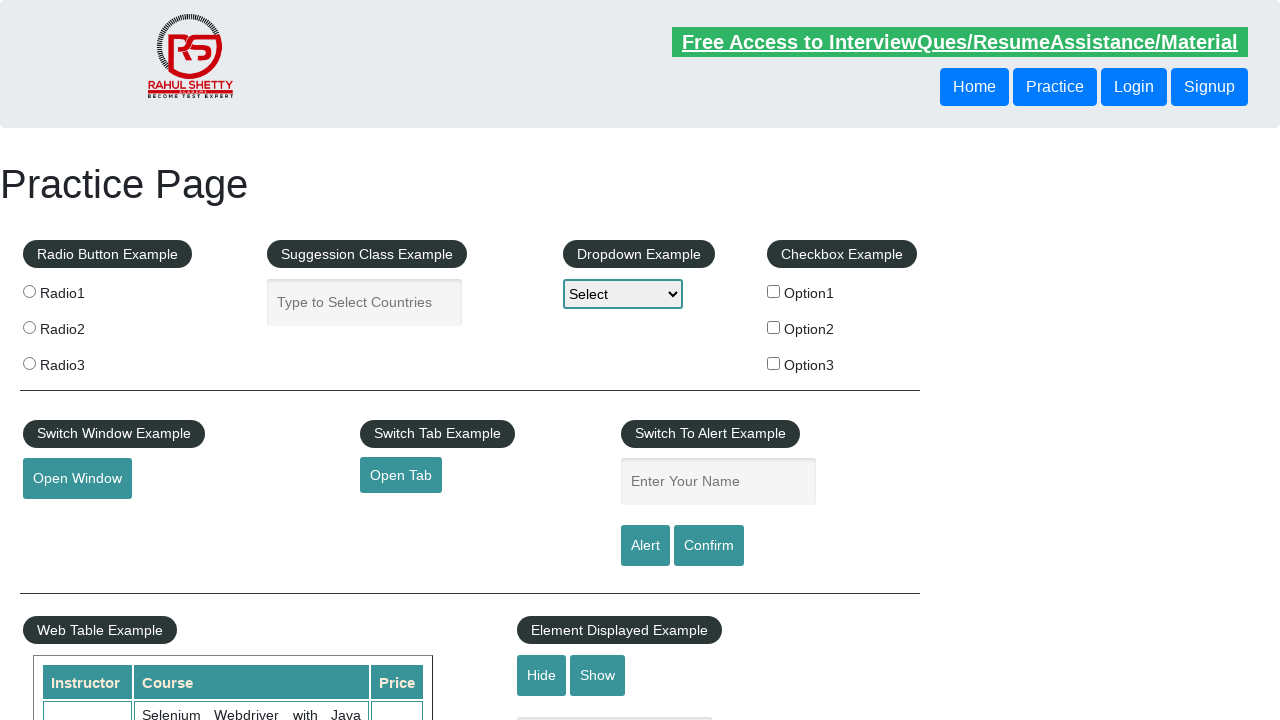

Made mouse hover content visible by setting display to block
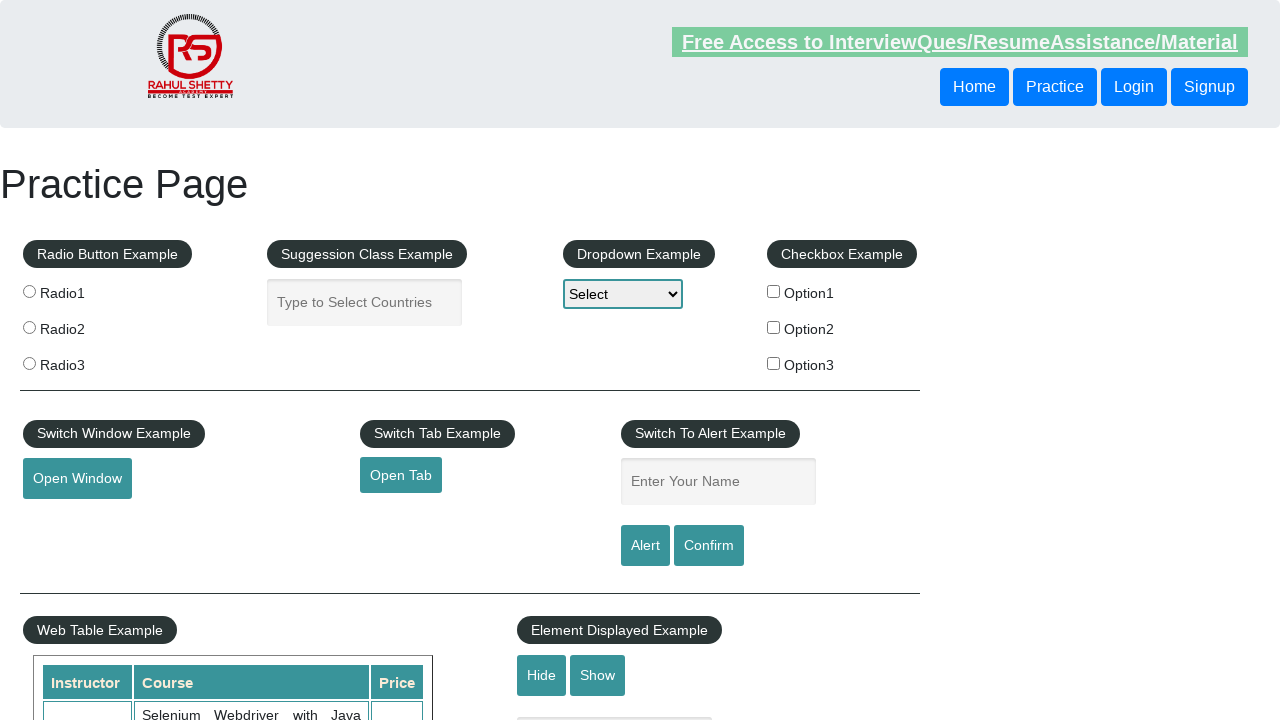

Clicked the 'Top' link to navigate to section at (103, 360) on text=Top
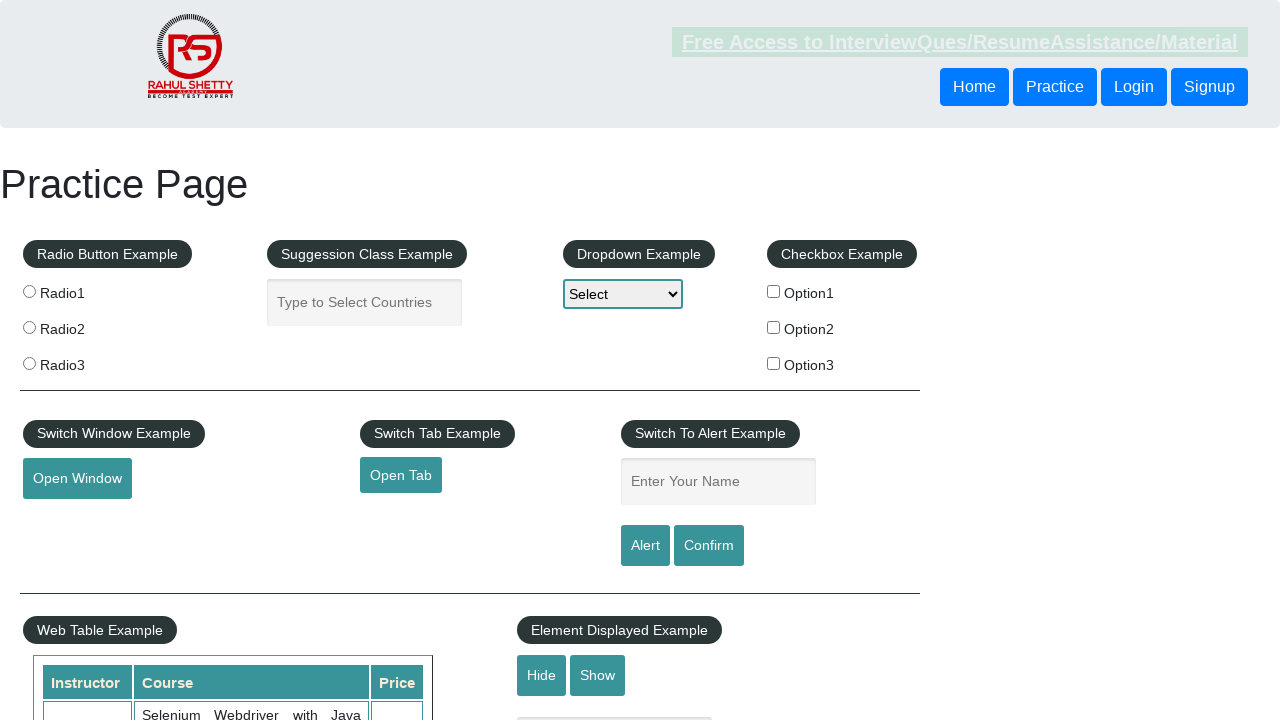

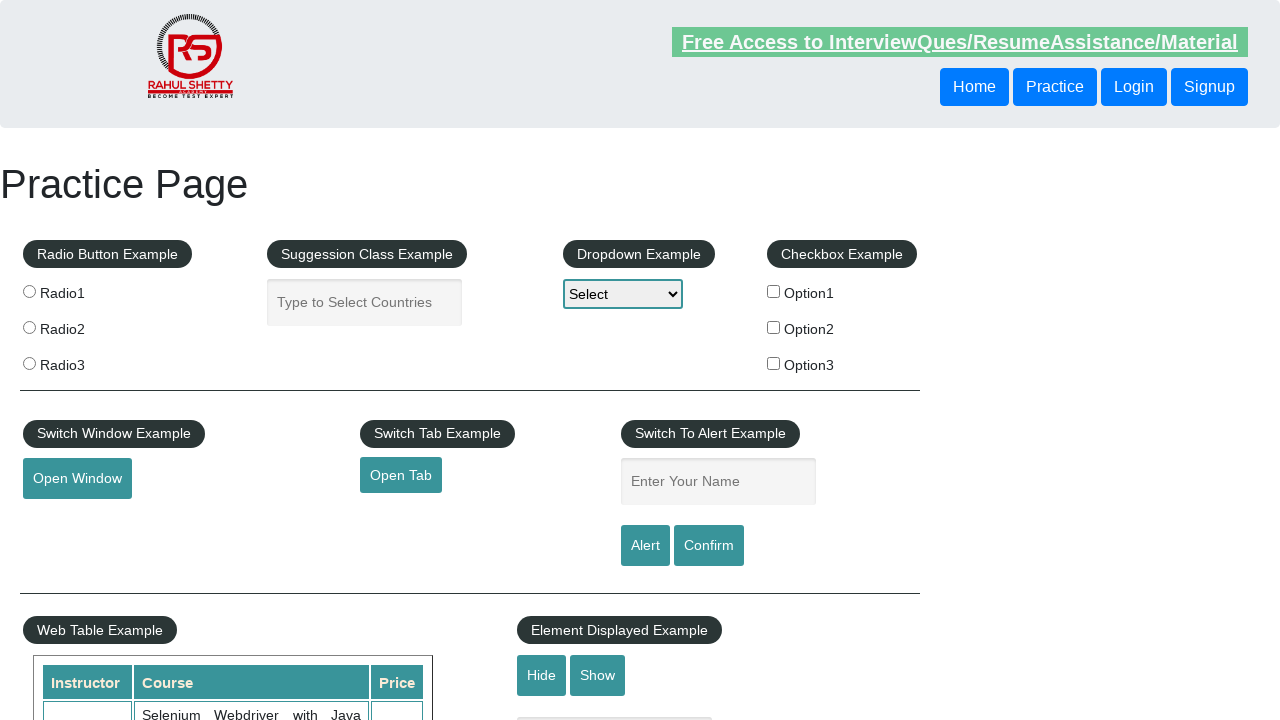